Tests dynamic controls functionality by toggling a checkbox's visibility and then clicking the checkbox when it reappears

Starting URL: https://v1.training-support.net/selenium/dynamic-controls

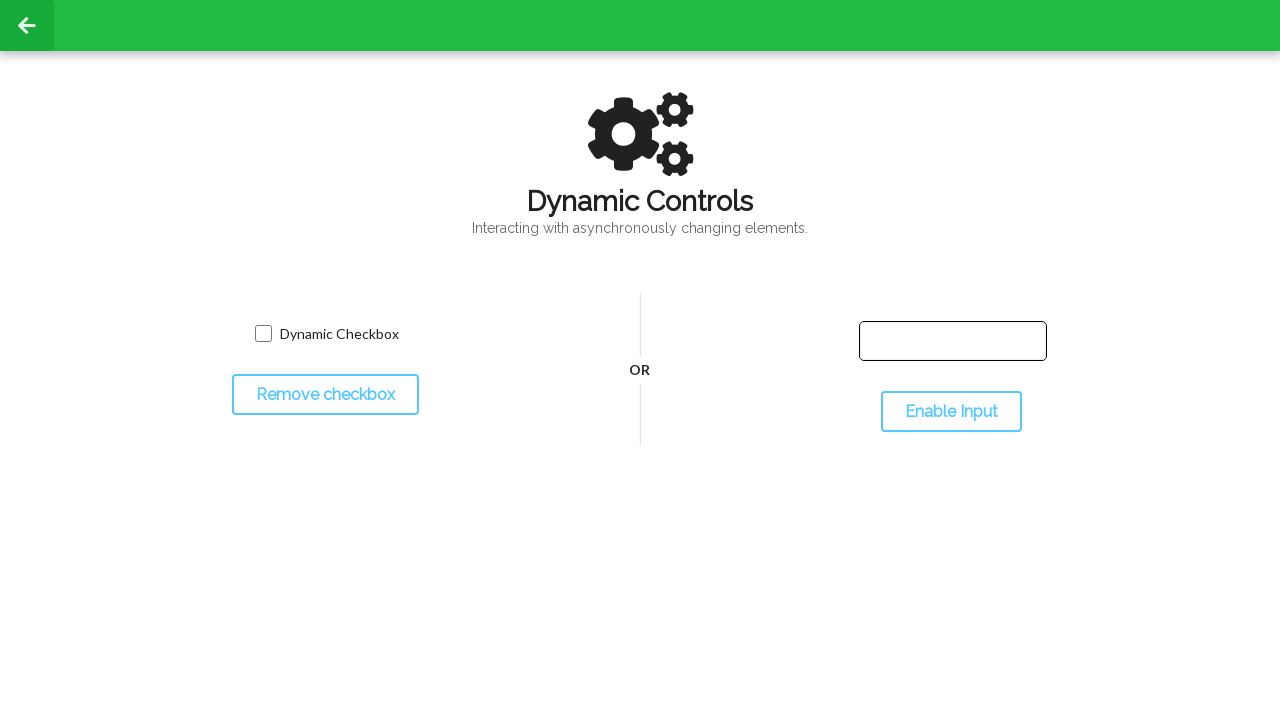

Clicked toggle button to hide the checkbox at (325, 395) on #toggleCheckbox
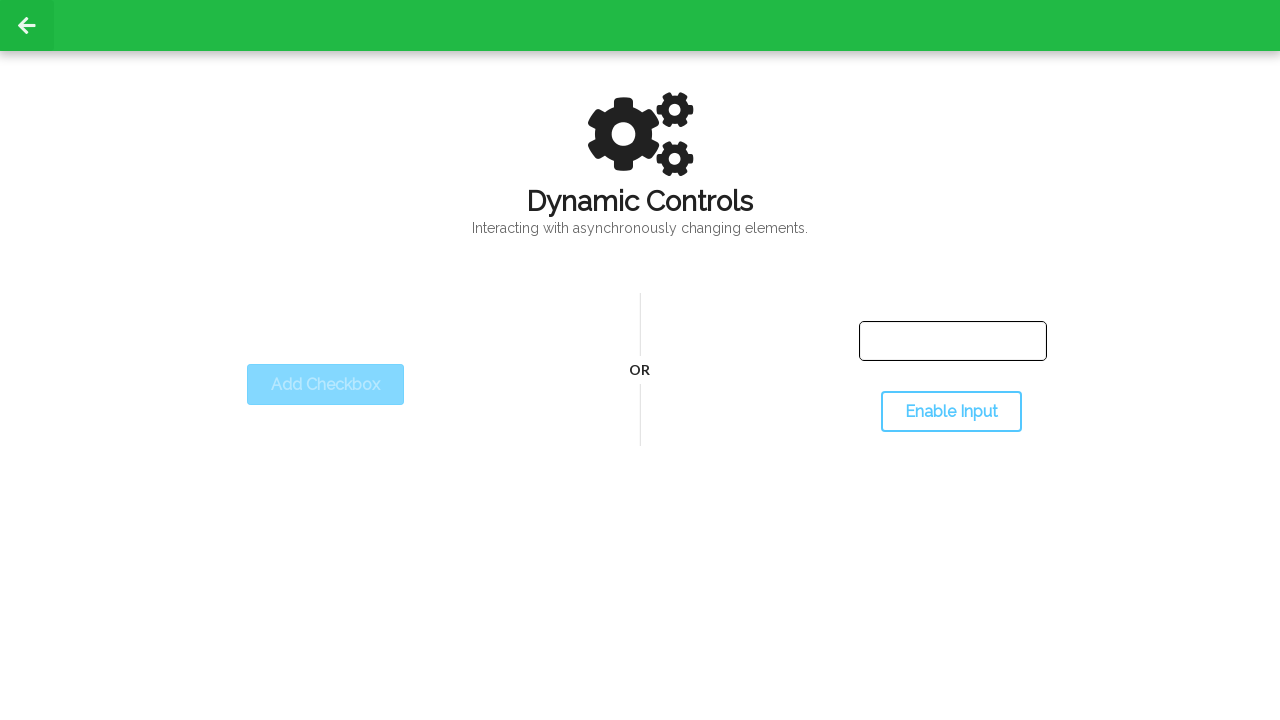

Checkbox has disappeared from the page
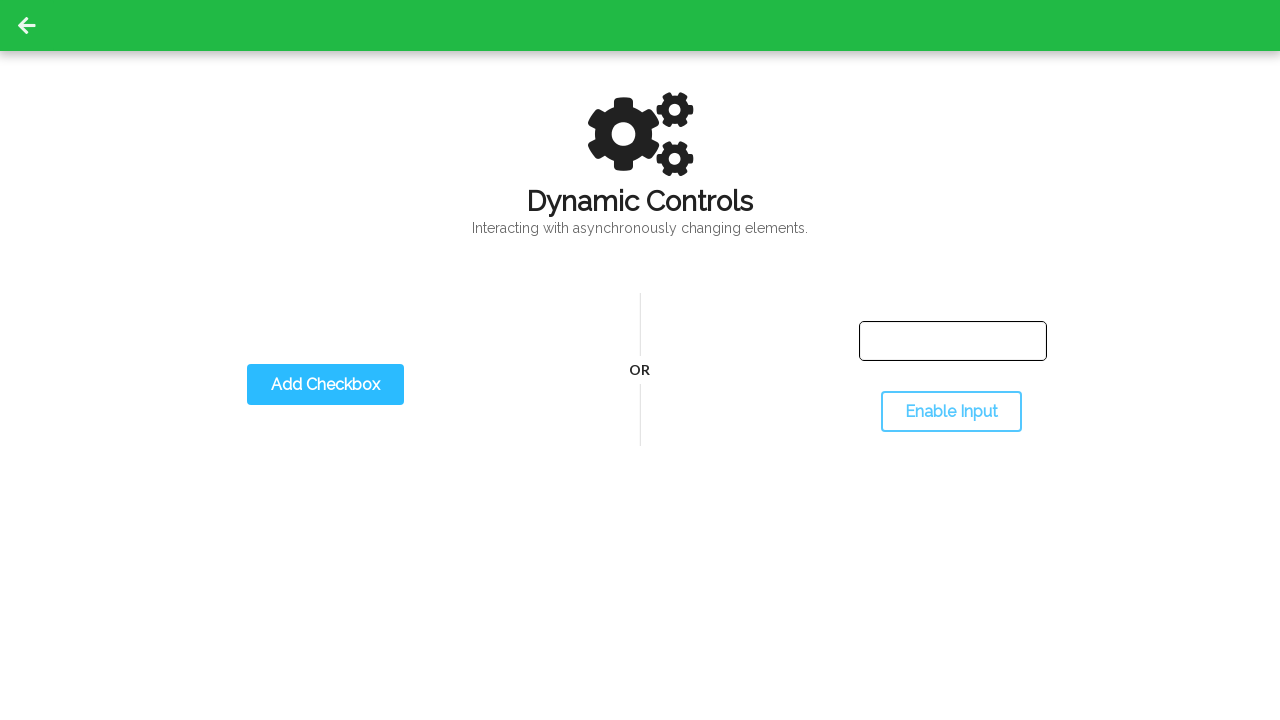

Clicked toggle button again to show the checkbox at (325, 385) on #toggleCheckbox
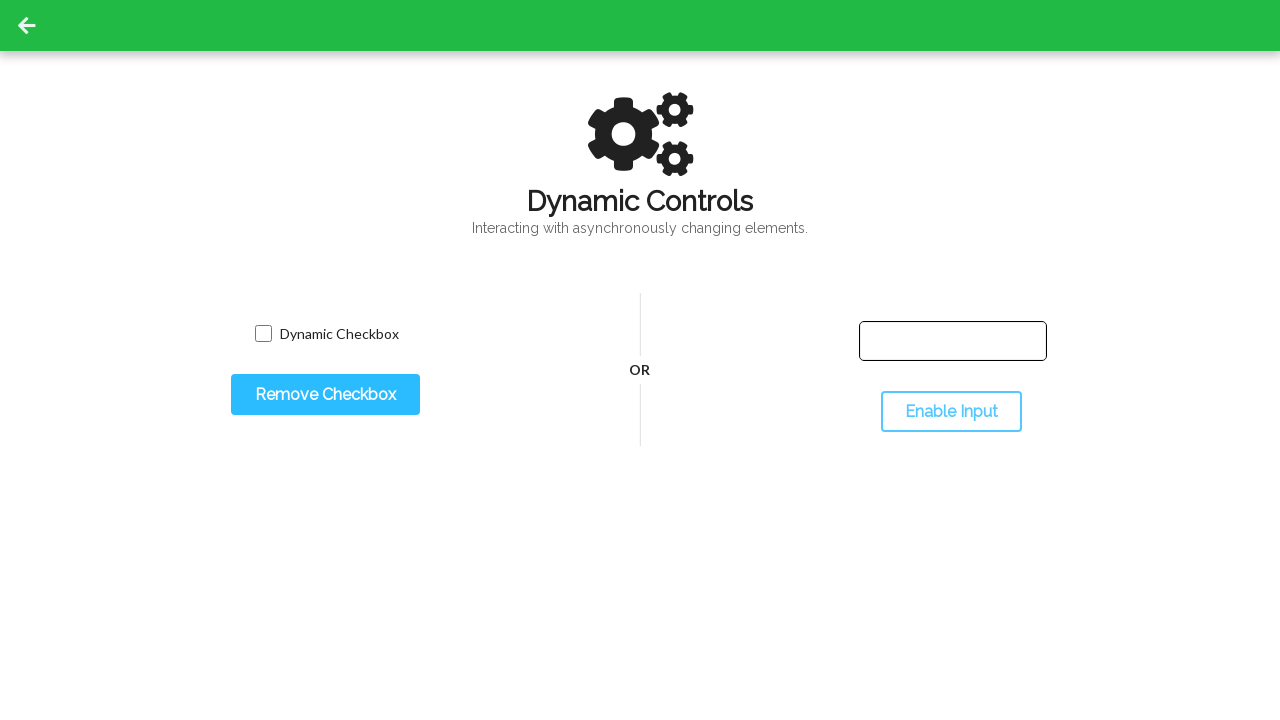

Checkbox has reappeared on the page
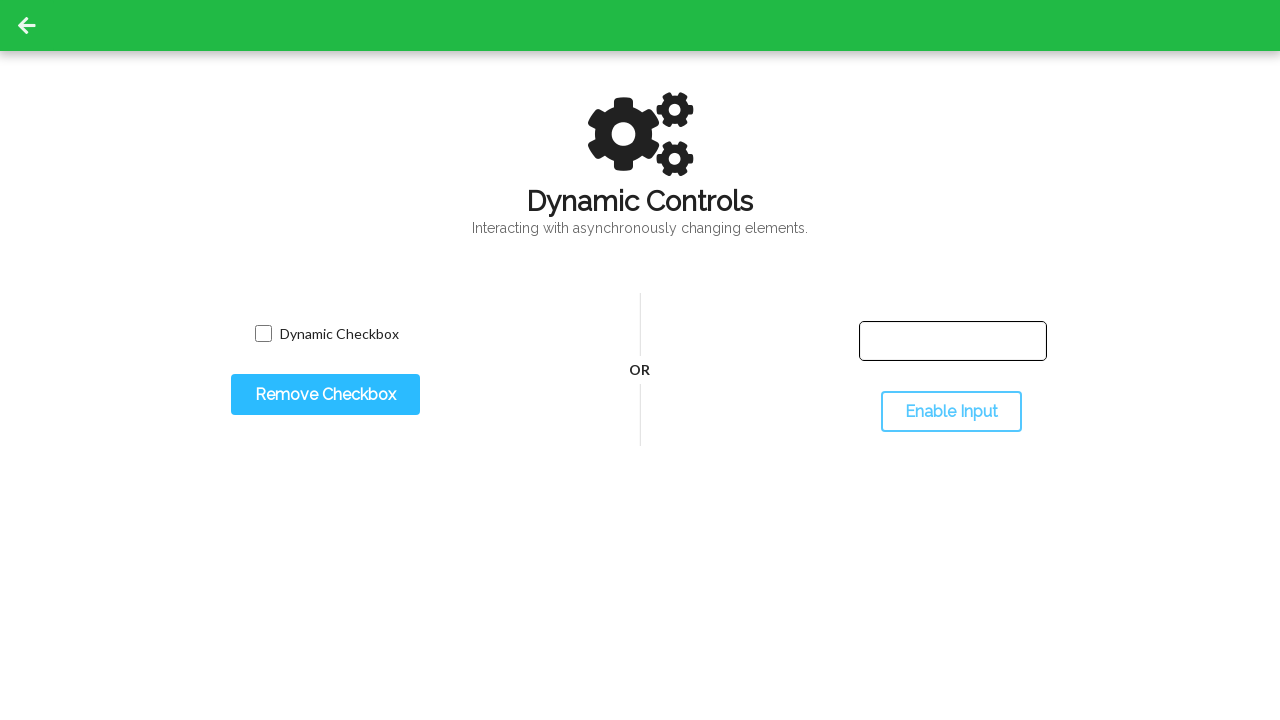

Clicked the checkbox to select it at (263, 334) on #dynamicCheckbox
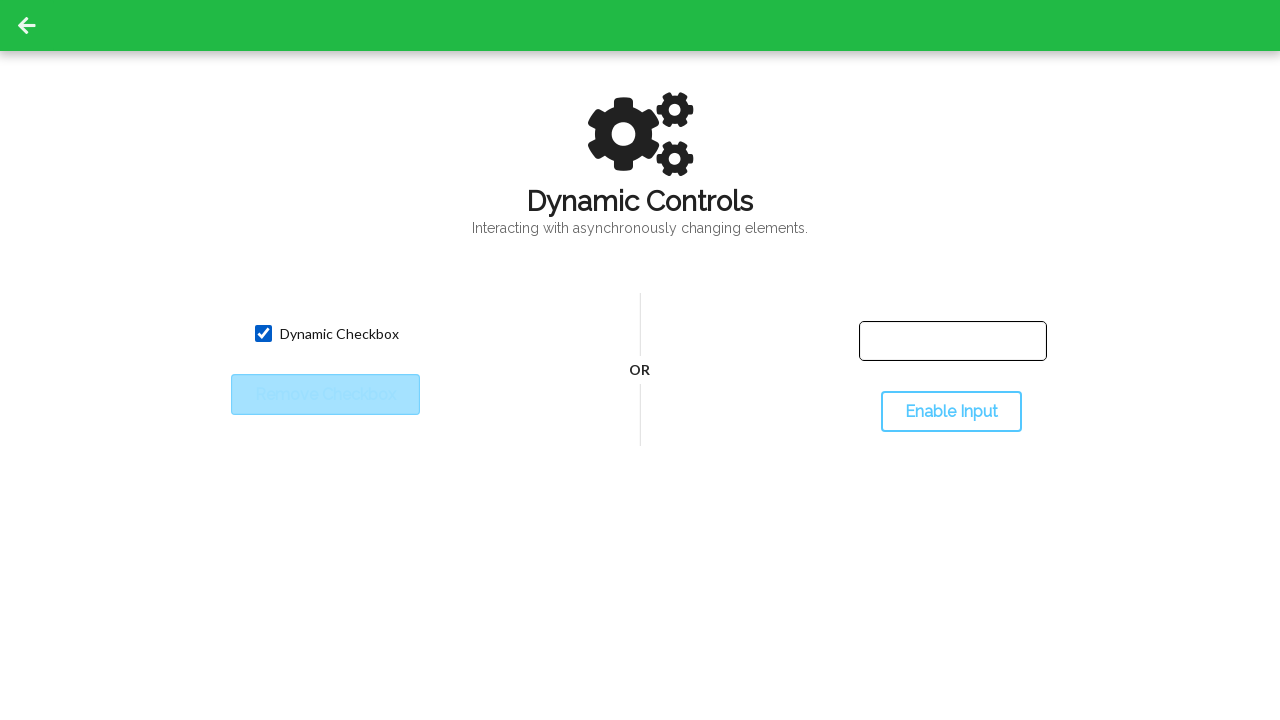

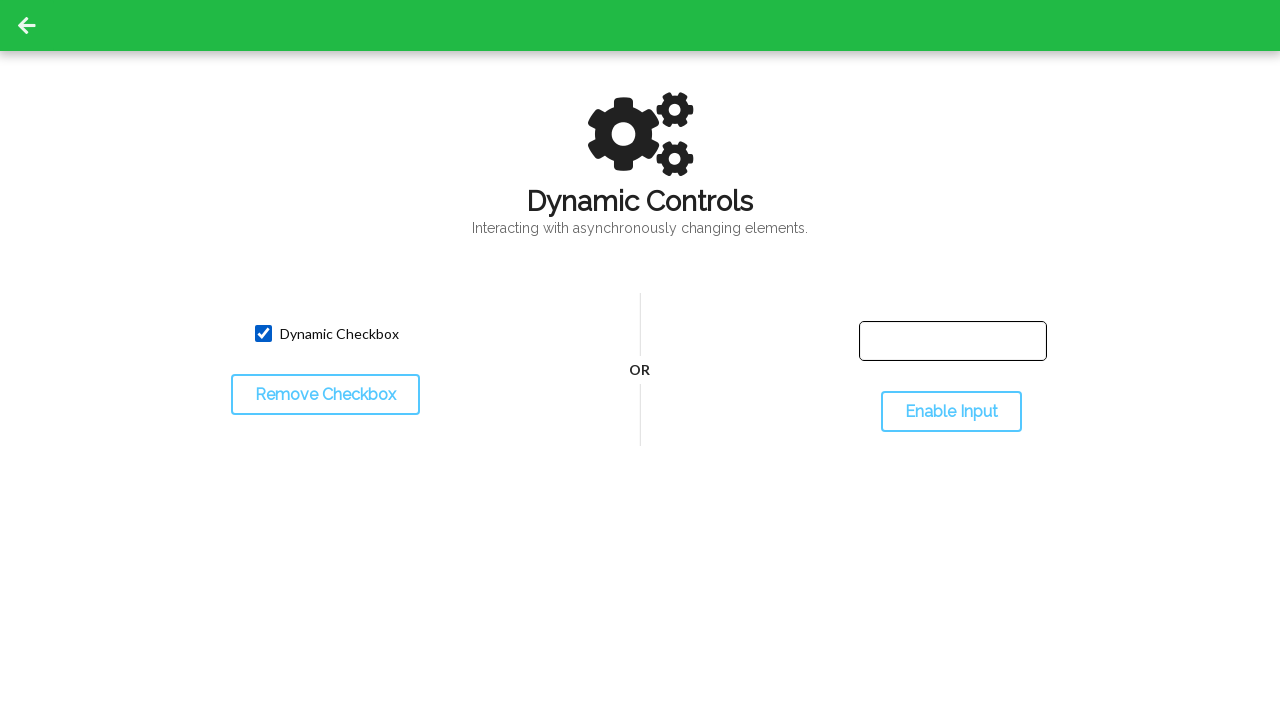